Tests un-marking todo items as complete by unchecking their checkboxes.

Starting URL: https://demo.playwright.dev/todomvc

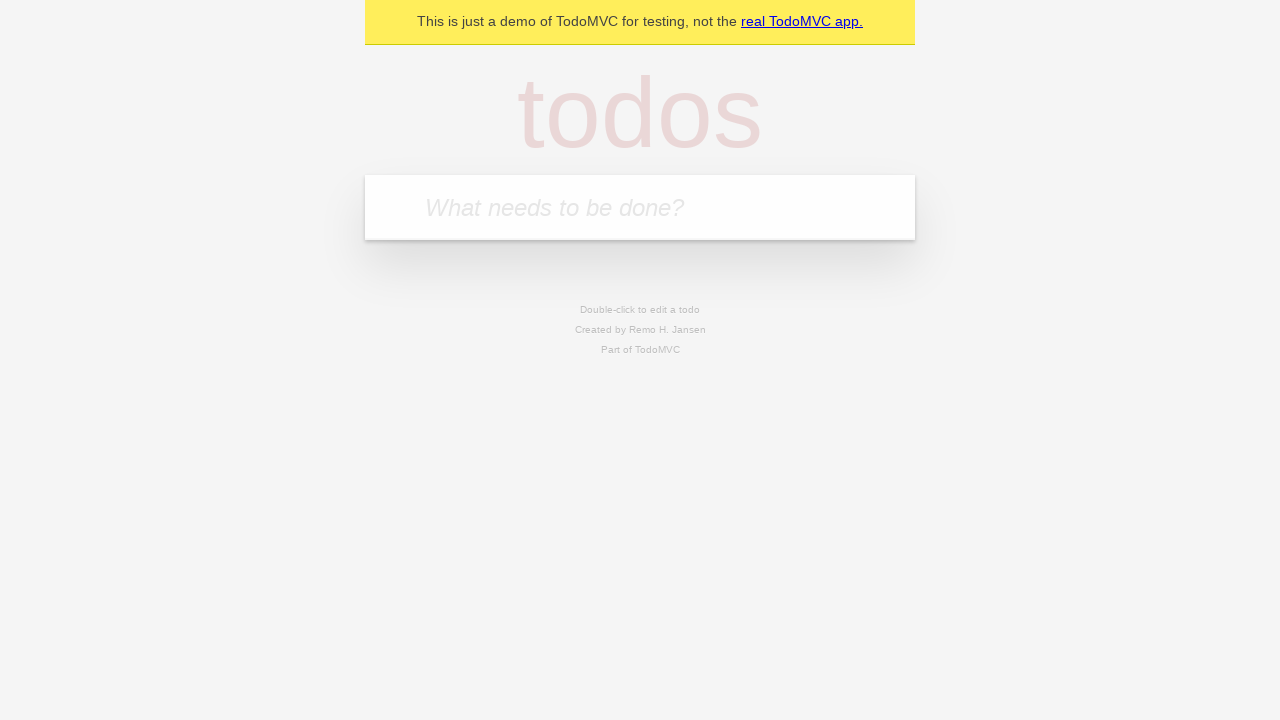

Filled todo input with 'buy some cheese' on internal:attr=[placeholder="What needs to be done?"i]
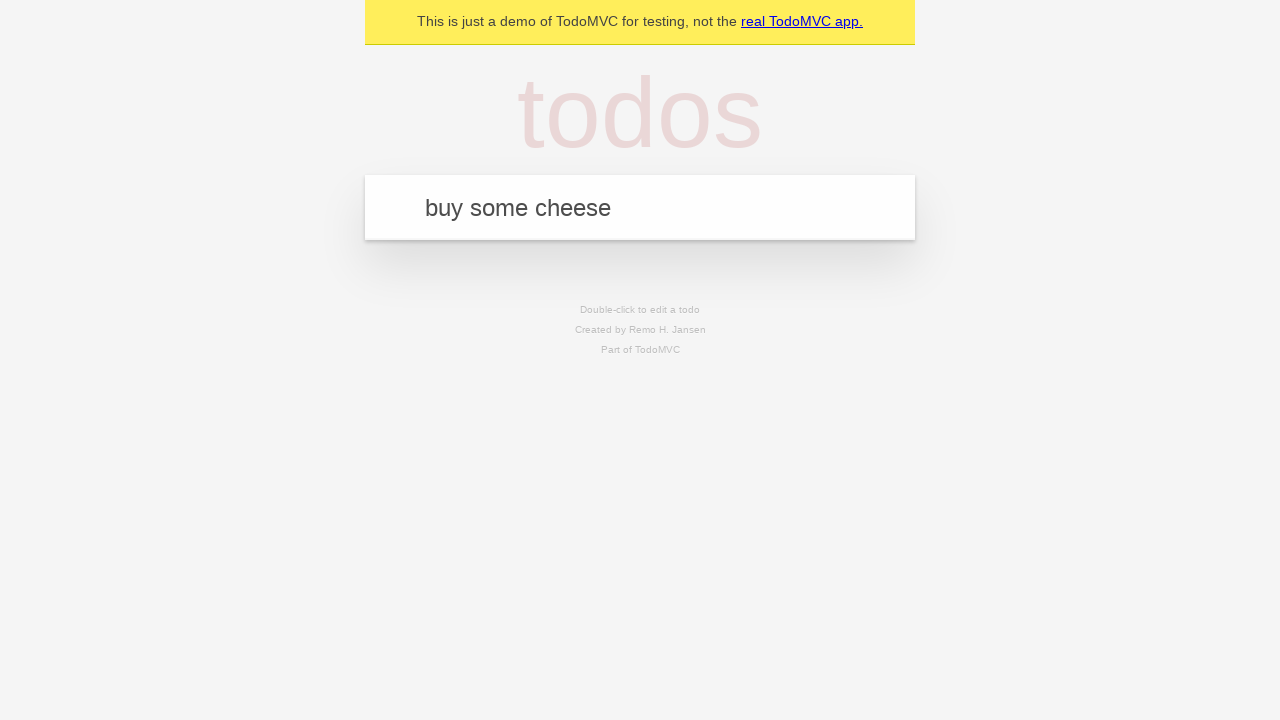

Pressed Enter to create first todo item on internal:attr=[placeholder="What needs to be done?"i]
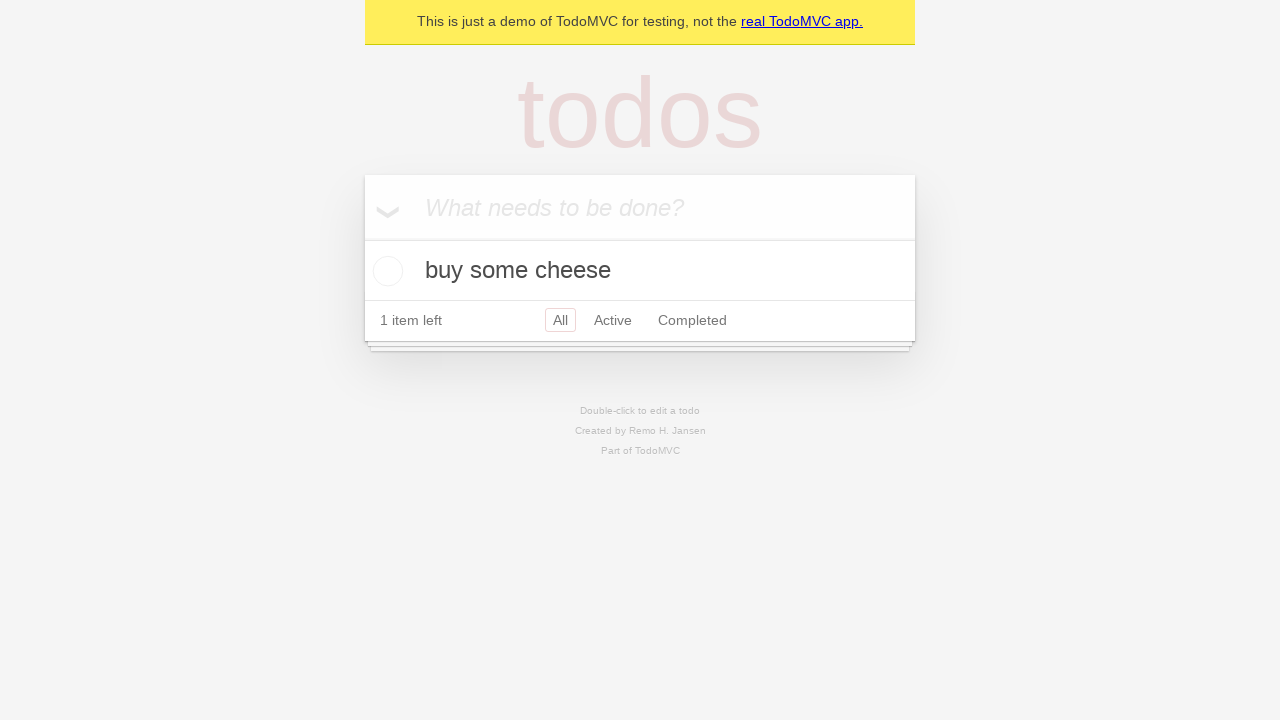

Filled todo input with 'feed the cat' on internal:attr=[placeholder="What needs to be done?"i]
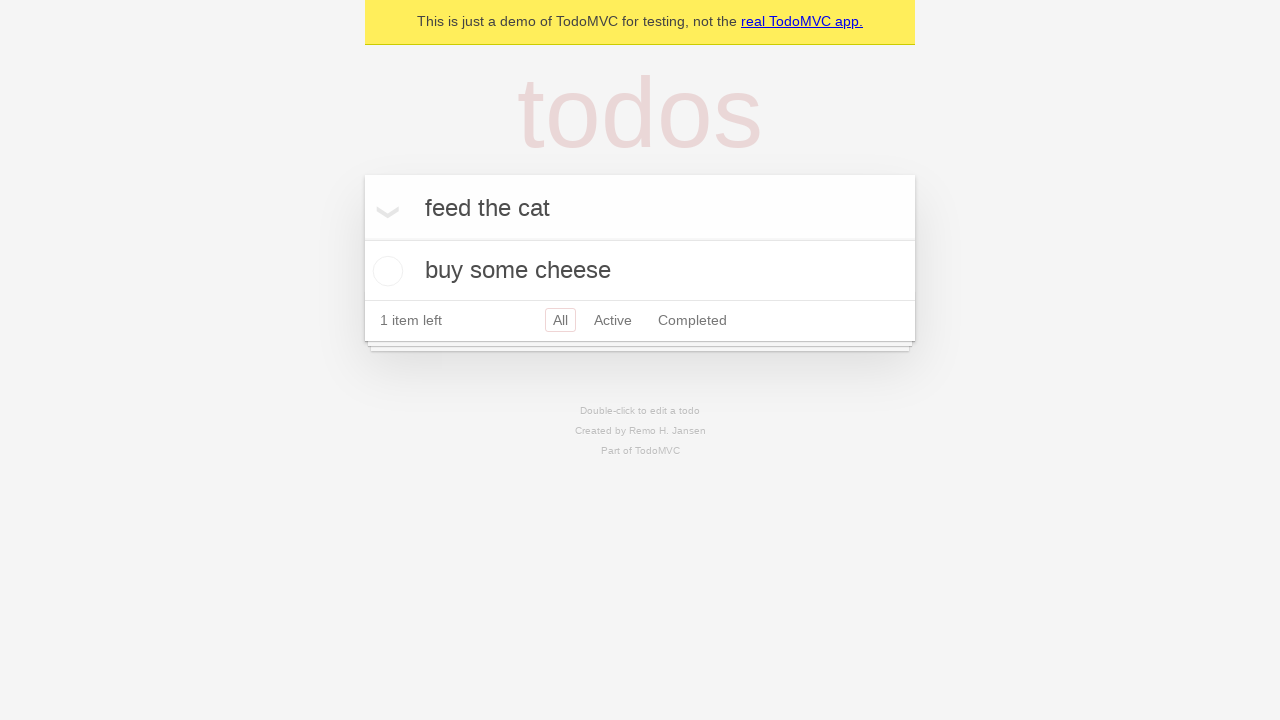

Pressed Enter to create second todo item on internal:attr=[placeholder="What needs to be done?"i]
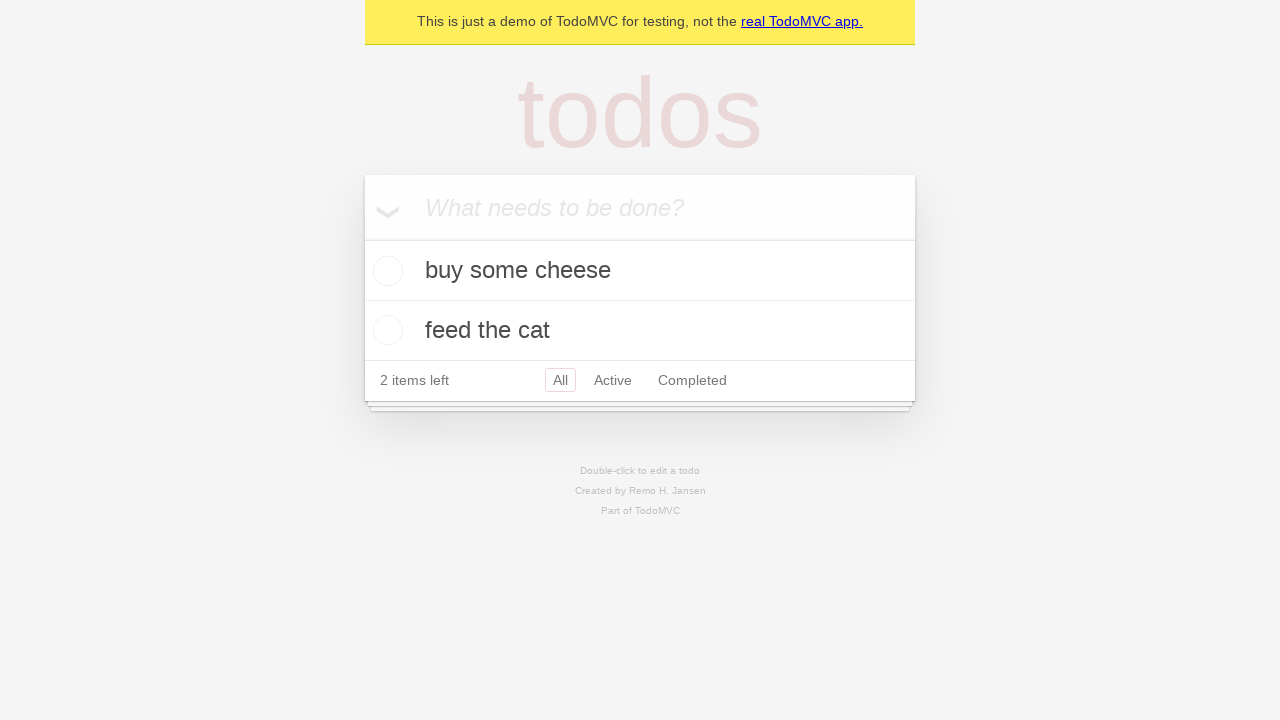

Checked checkbox on first todo item to mark as complete at (385, 271) on internal:testid=[data-testid="todo-item"s] >> nth=0 >> internal:role=checkbox
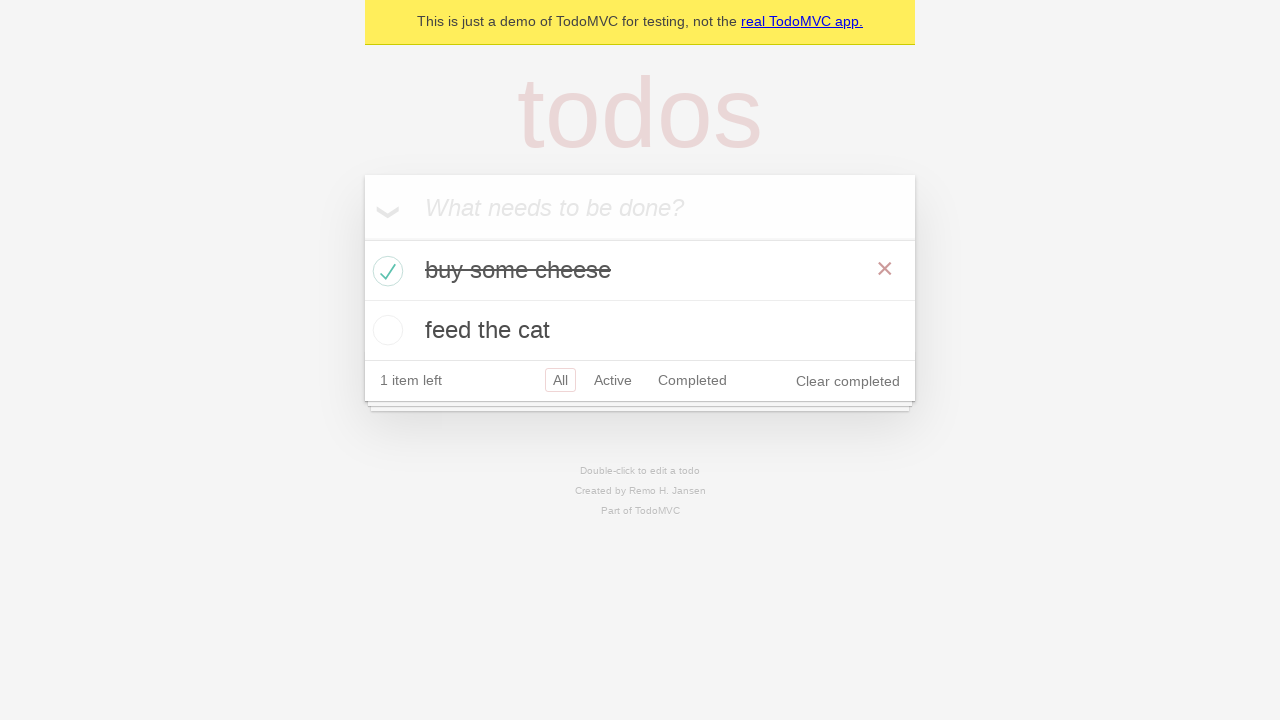

Unchecked checkbox on first todo item to un-mark as complete at (385, 271) on internal:testid=[data-testid="todo-item"s] >> nth=0 >> internal:role=checkbox
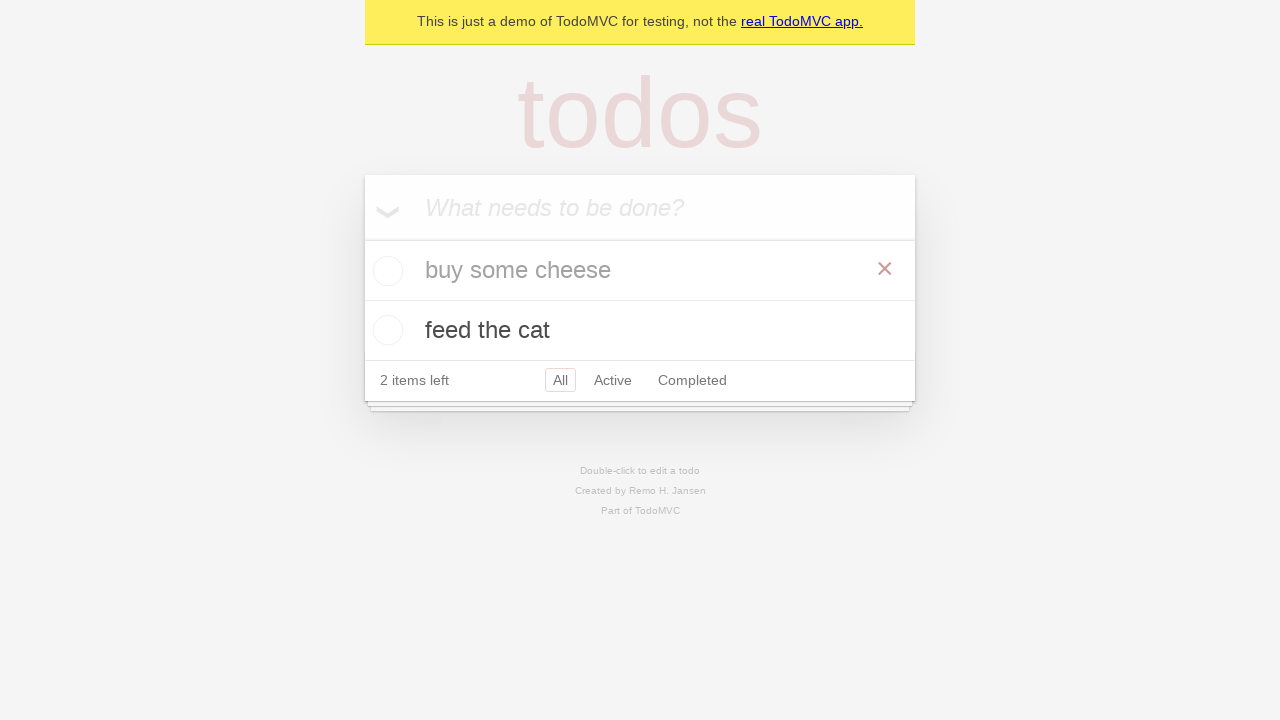

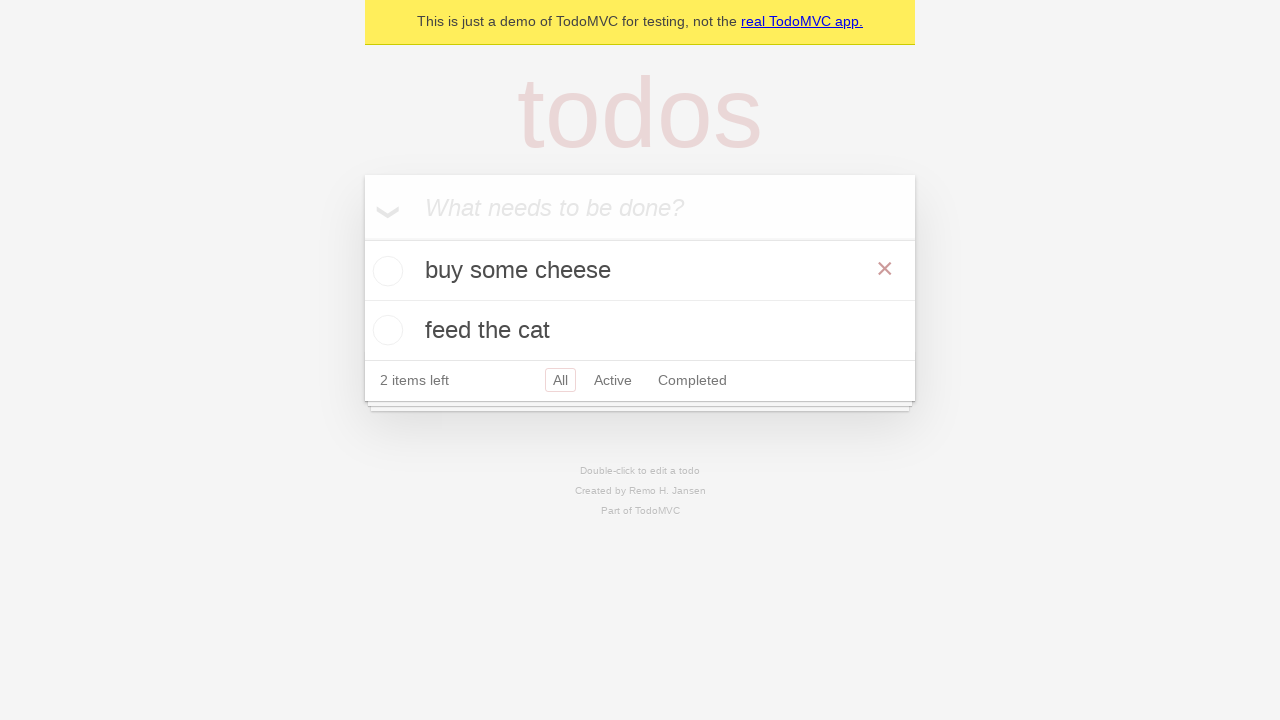